Navigates to B3 stock exchange page, selects sector filter, changes pagination to show 120 items, and downloads a CSV file

Starting URL: https://sistemaswebb3-listados.b3.com.br/indexPage/day/IBOV?language=pt-br

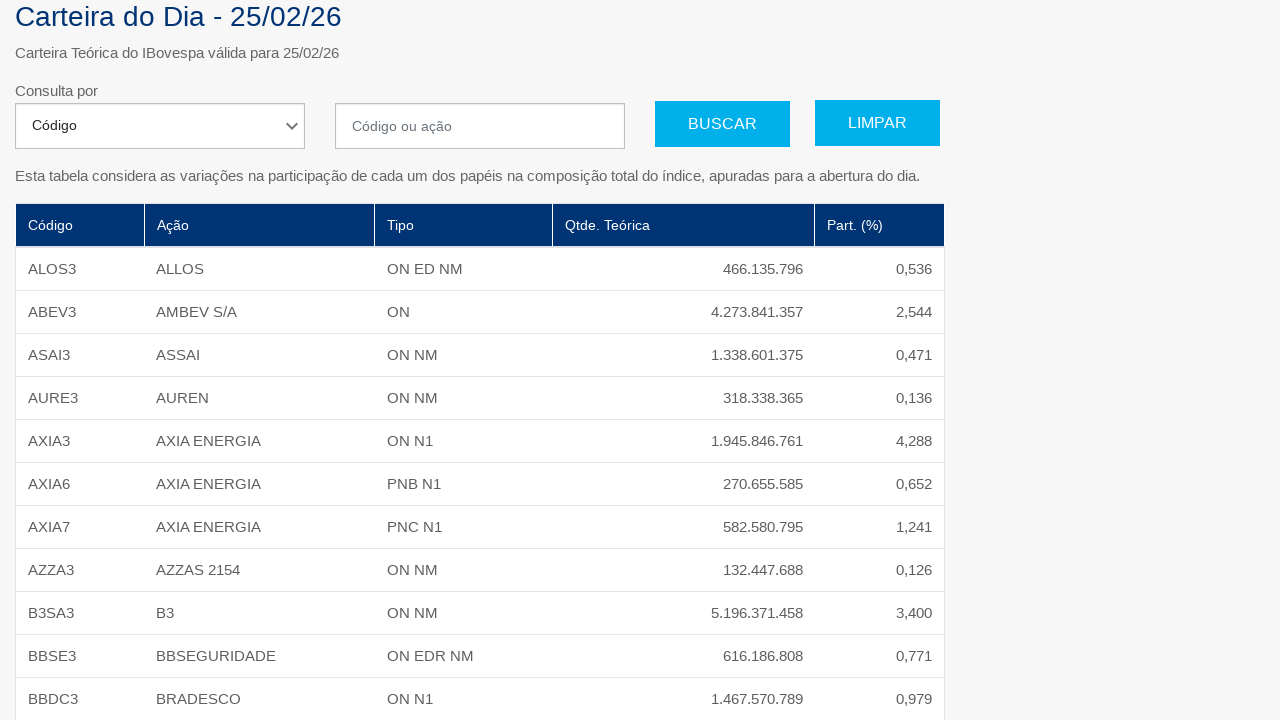

Selected 'Setor de Atuação' from segment dropdown on #segment
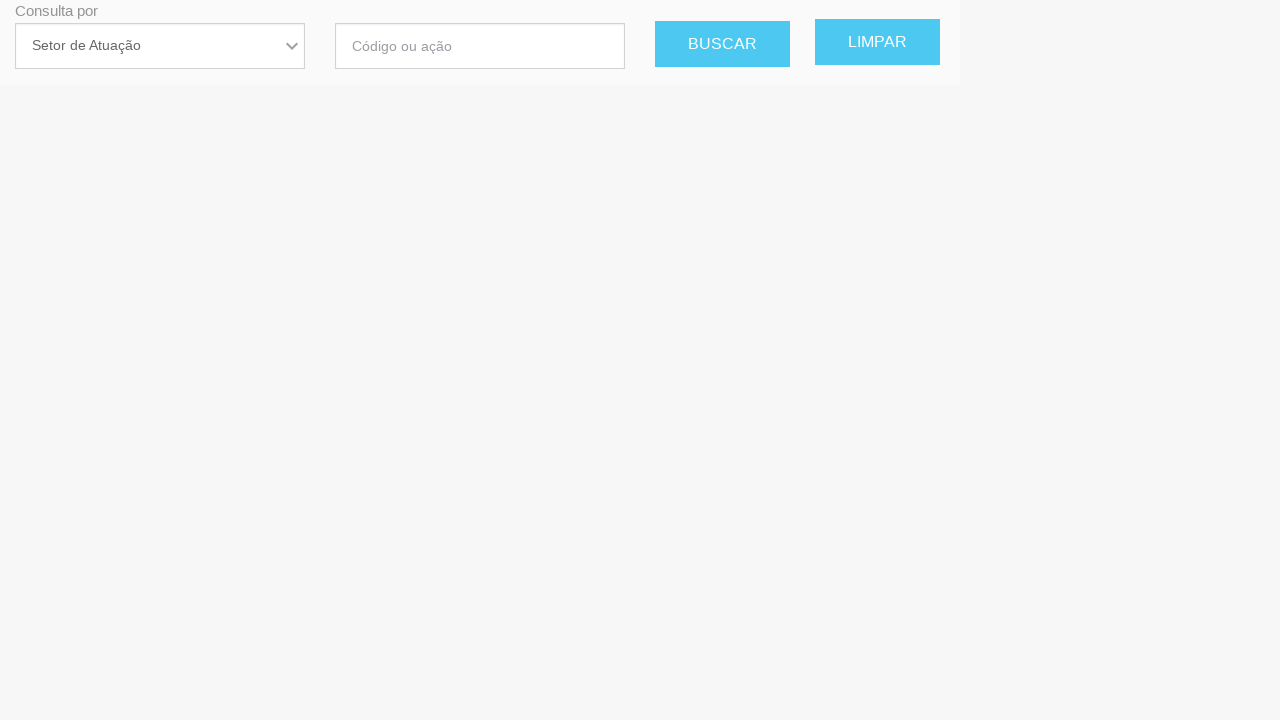

Scrolled to bottom of page
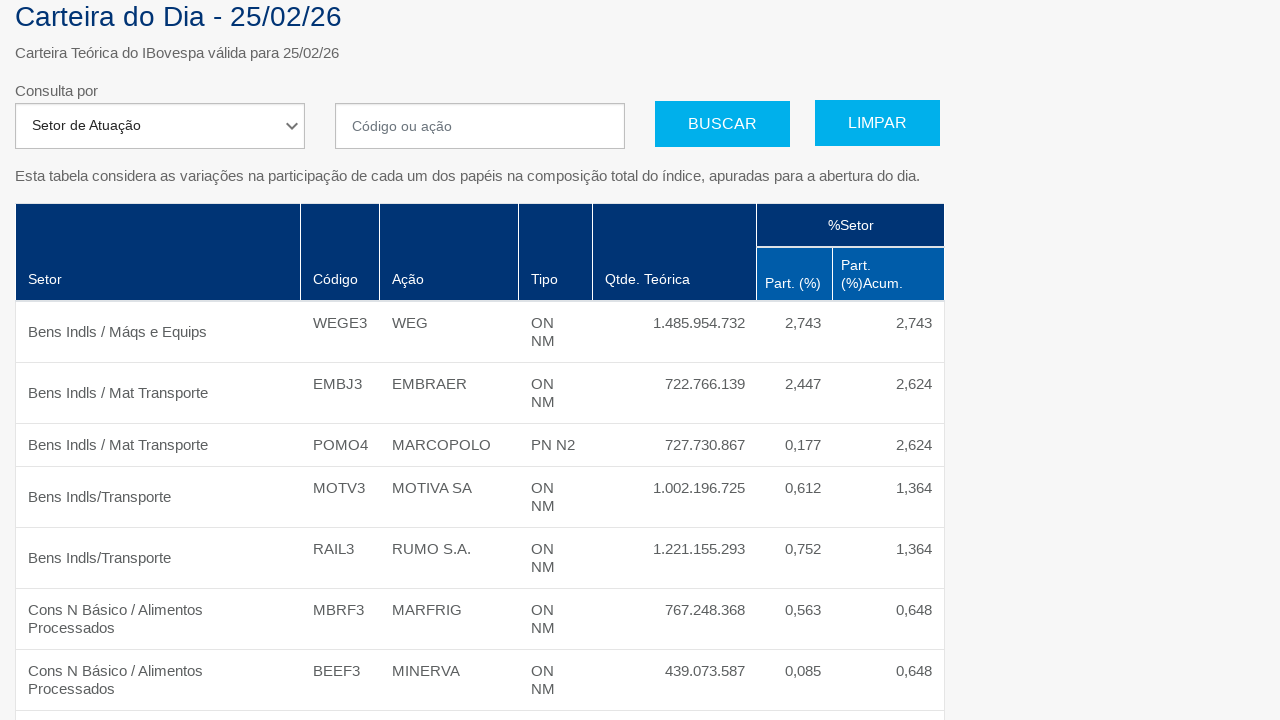

Pagination dropdown became visible
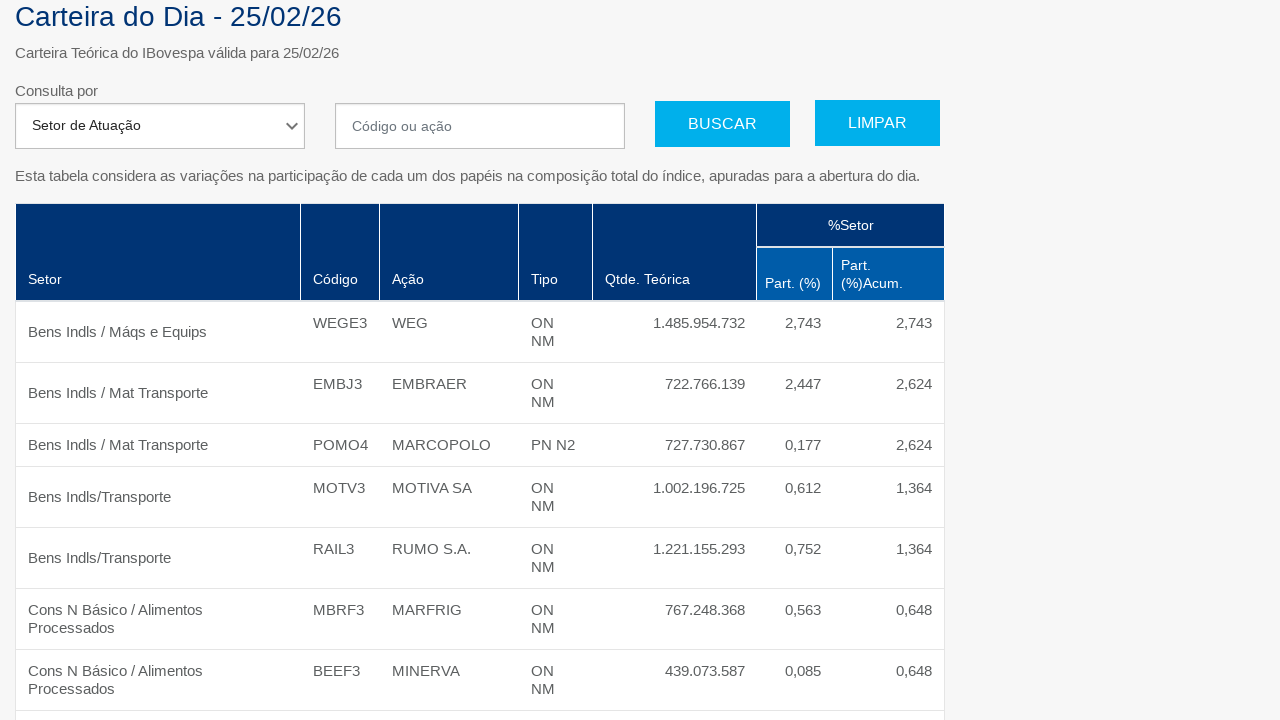

Clicked pagination dropdown at (60, 576) on #selectPage
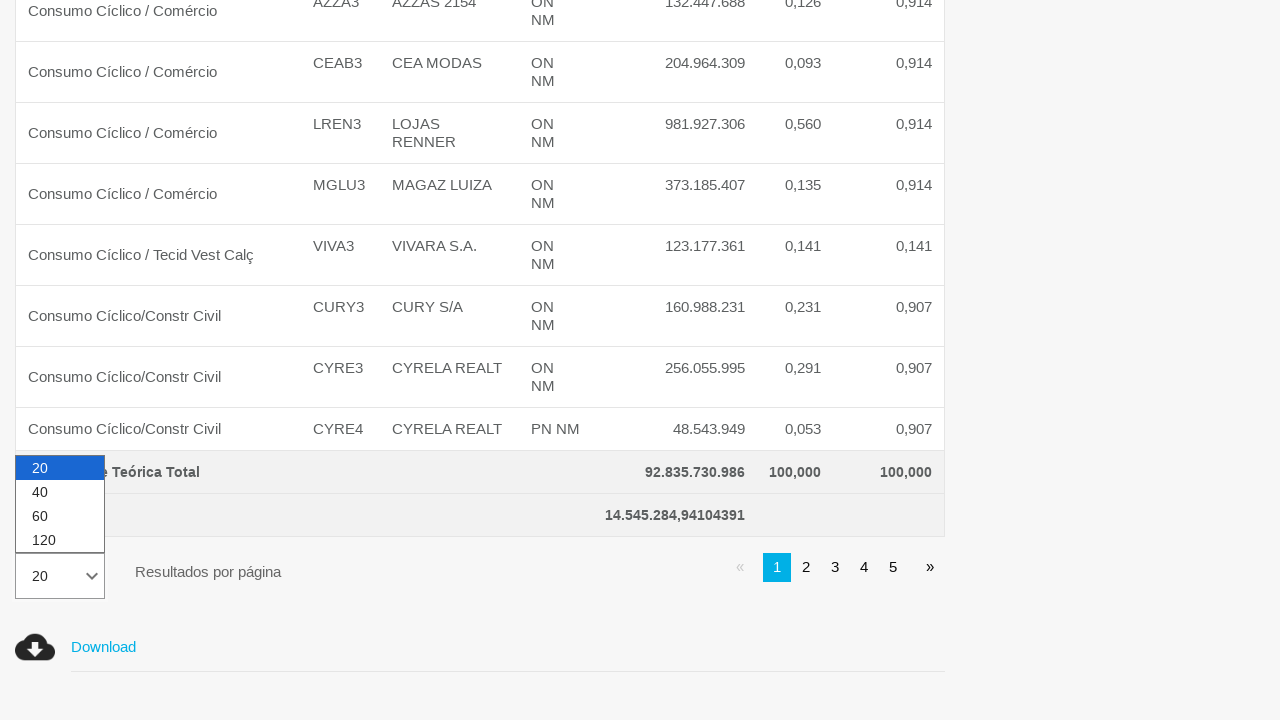

Selected 120 items per page from pagination dropdown on #selectPage
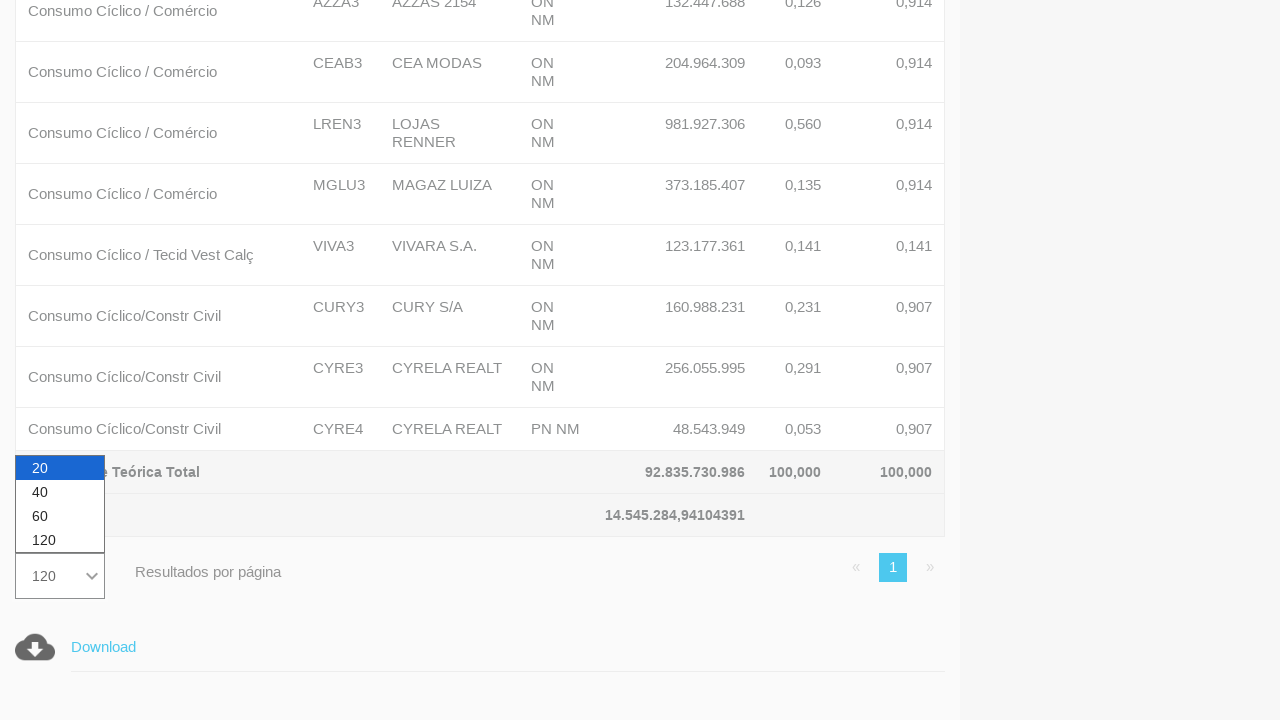

Waited for page to update after pagination change
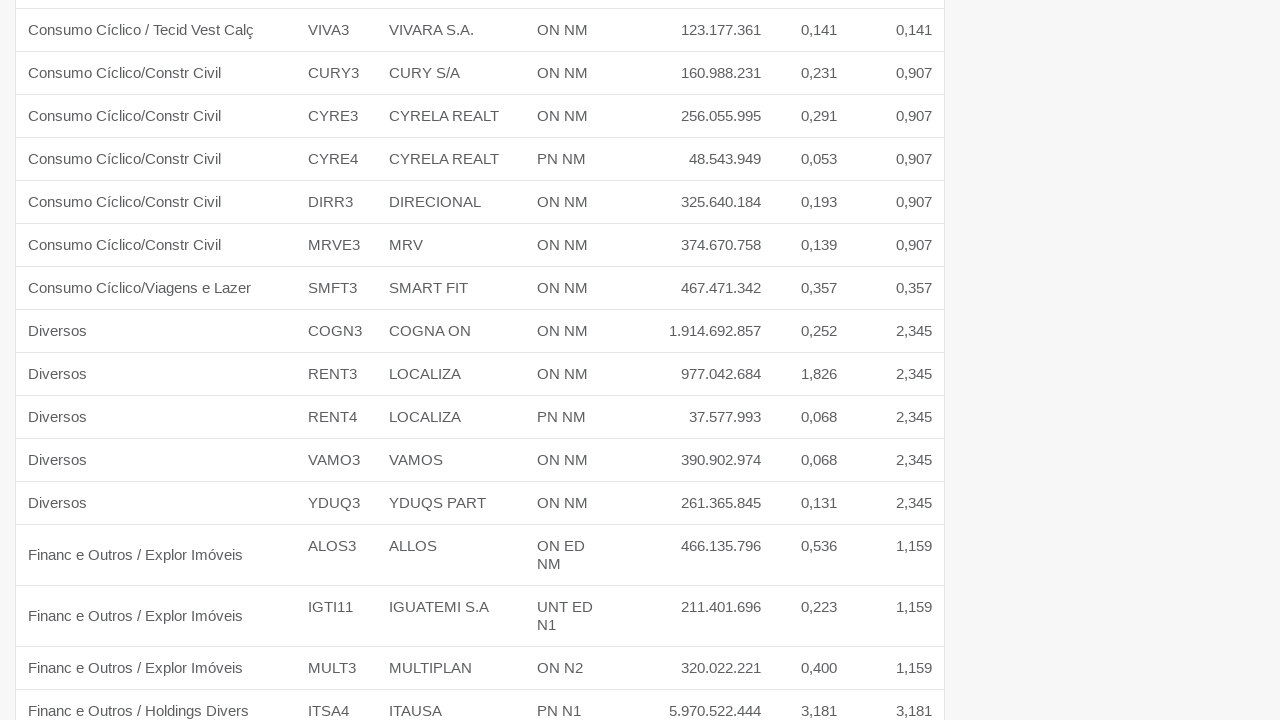

Clicked download link to export CSV file at (104, 647) on a:has-text('Download')
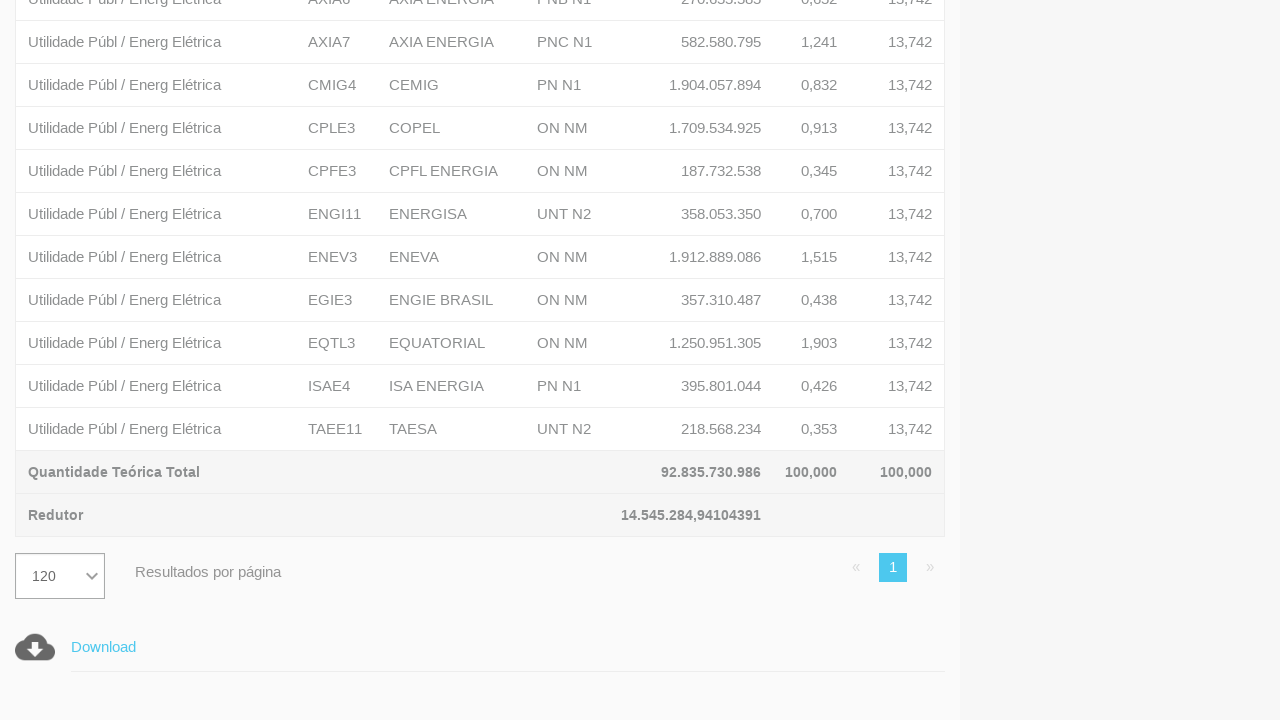

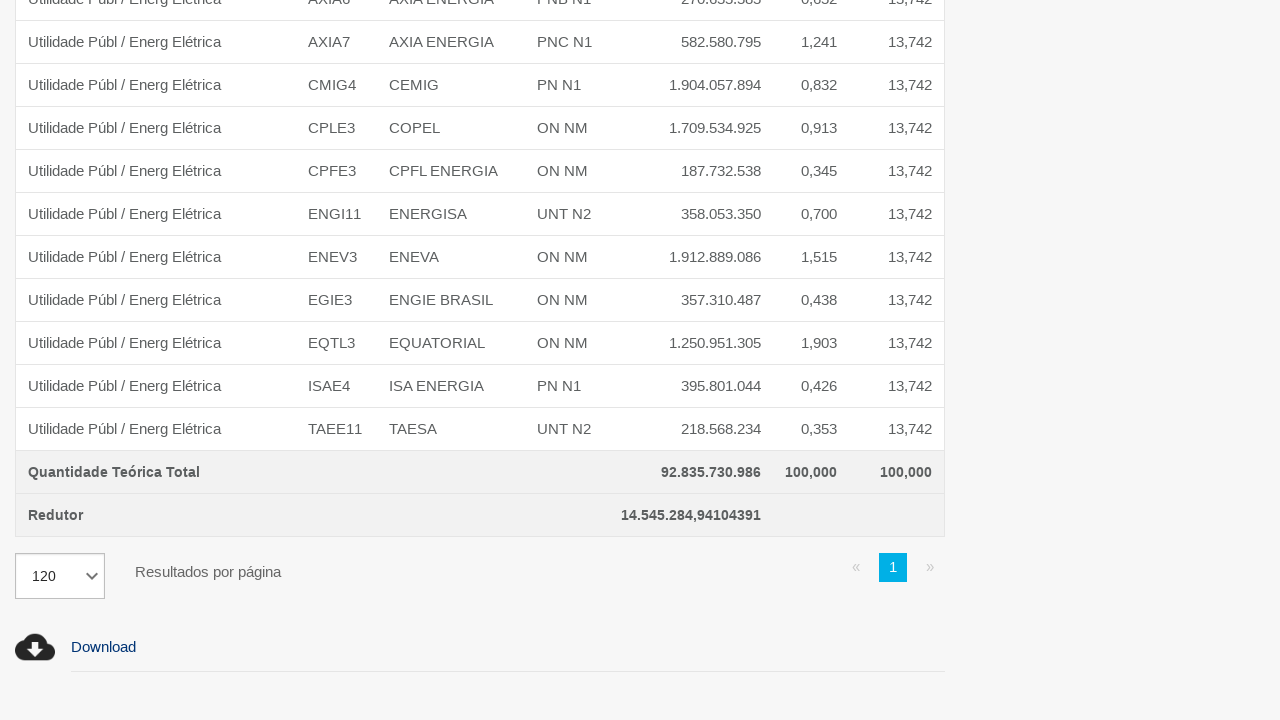